Tests JavaScript alert handling by triggering alerts and dismissing/accepting them

Starting URL: https://www.rahulshettyacademy.com/AutomationPractice/

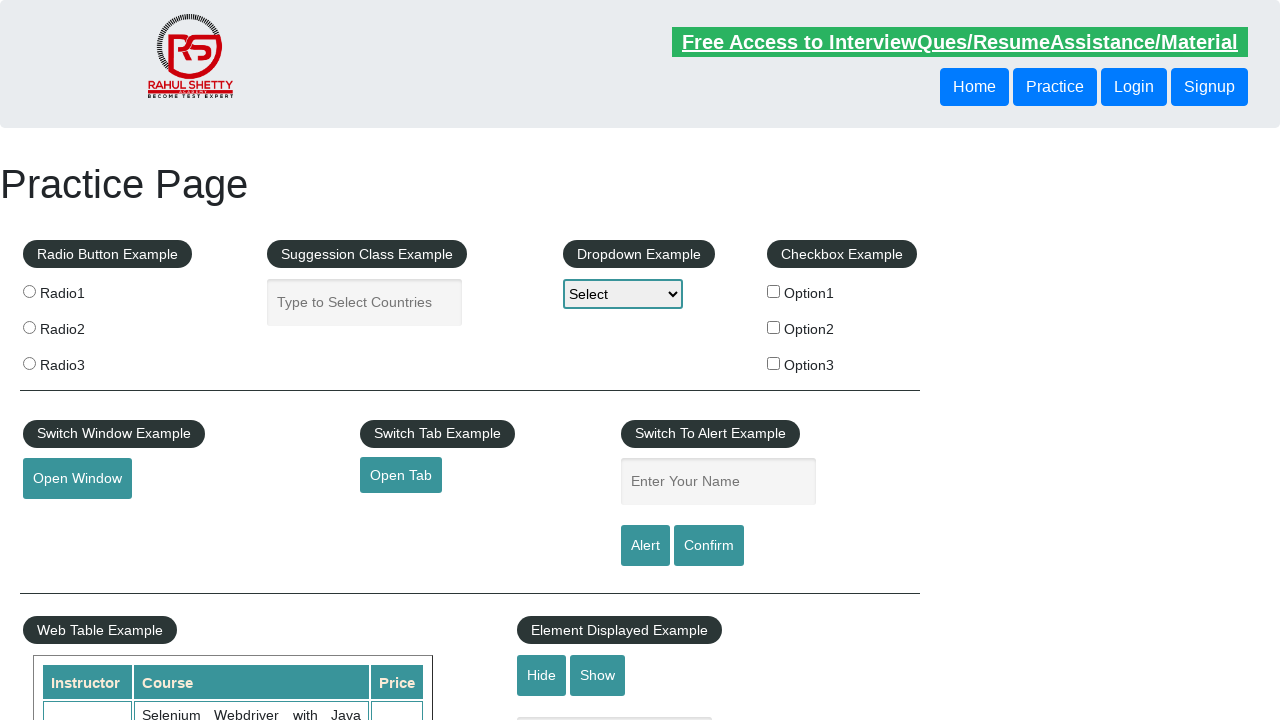

Clicked alert button to trigger JavaScript alert at (645, 546) on xpath=//input[@id='alertbtn']
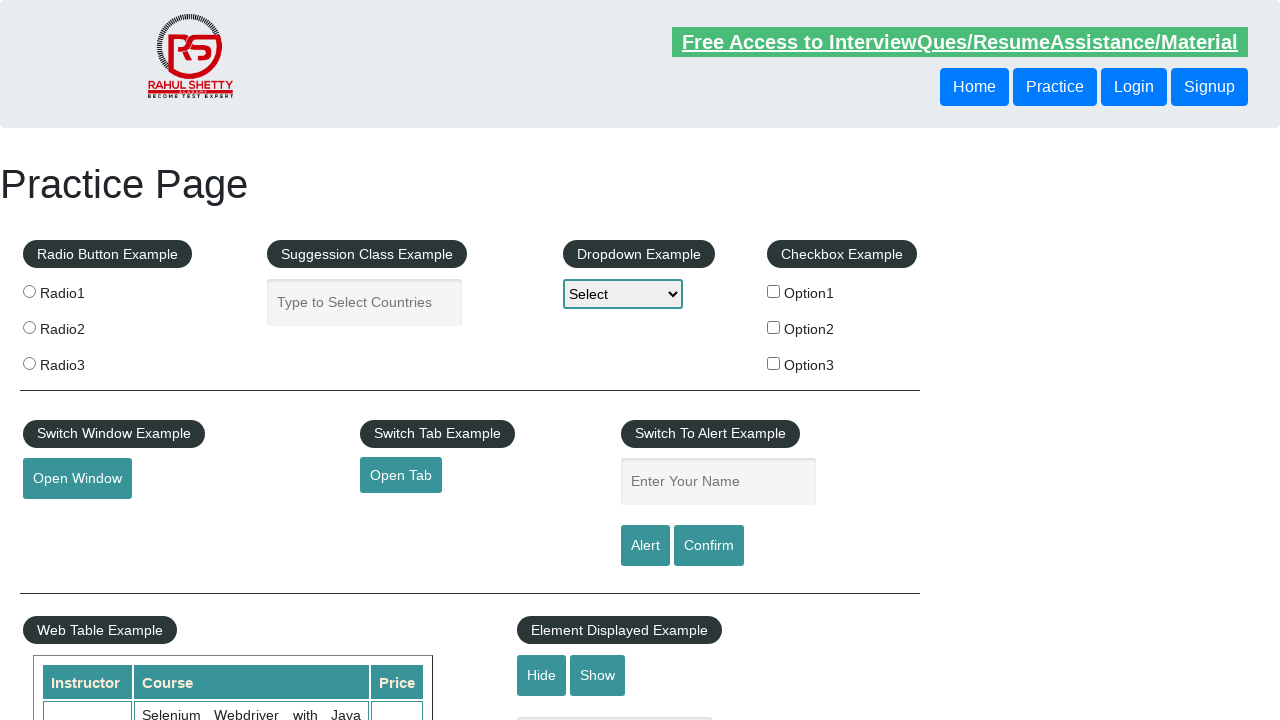

Dismissed the JavaScript alert dialog
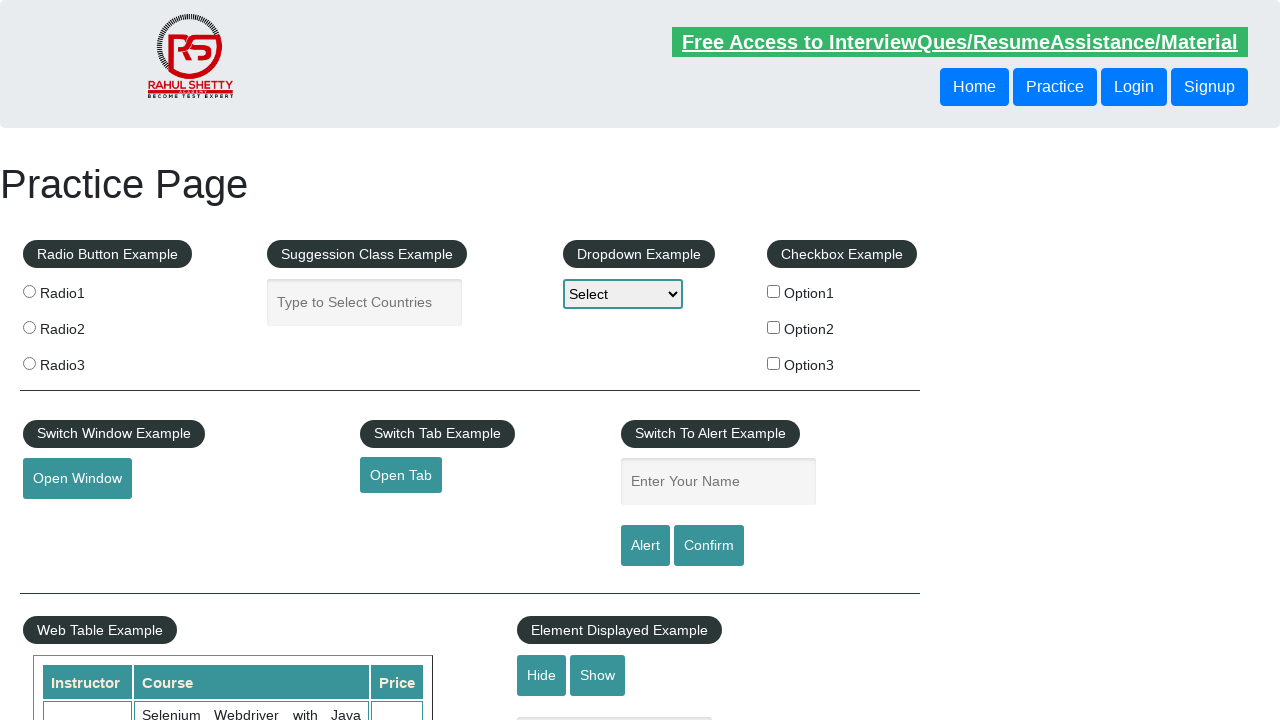

Clicked alert button again to trigger another JavaScript alert at (645, 546) on xpath=//input[@id='alertbtn']
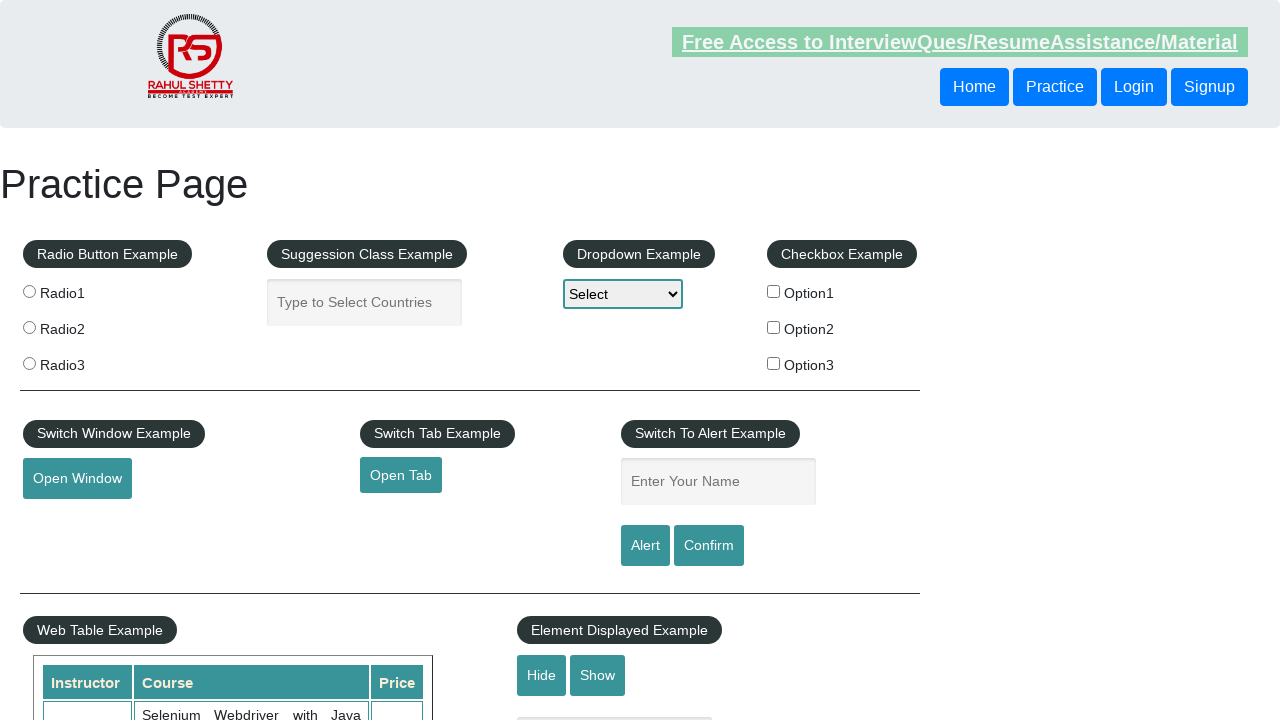

Accepted the JavaScript alert dialog
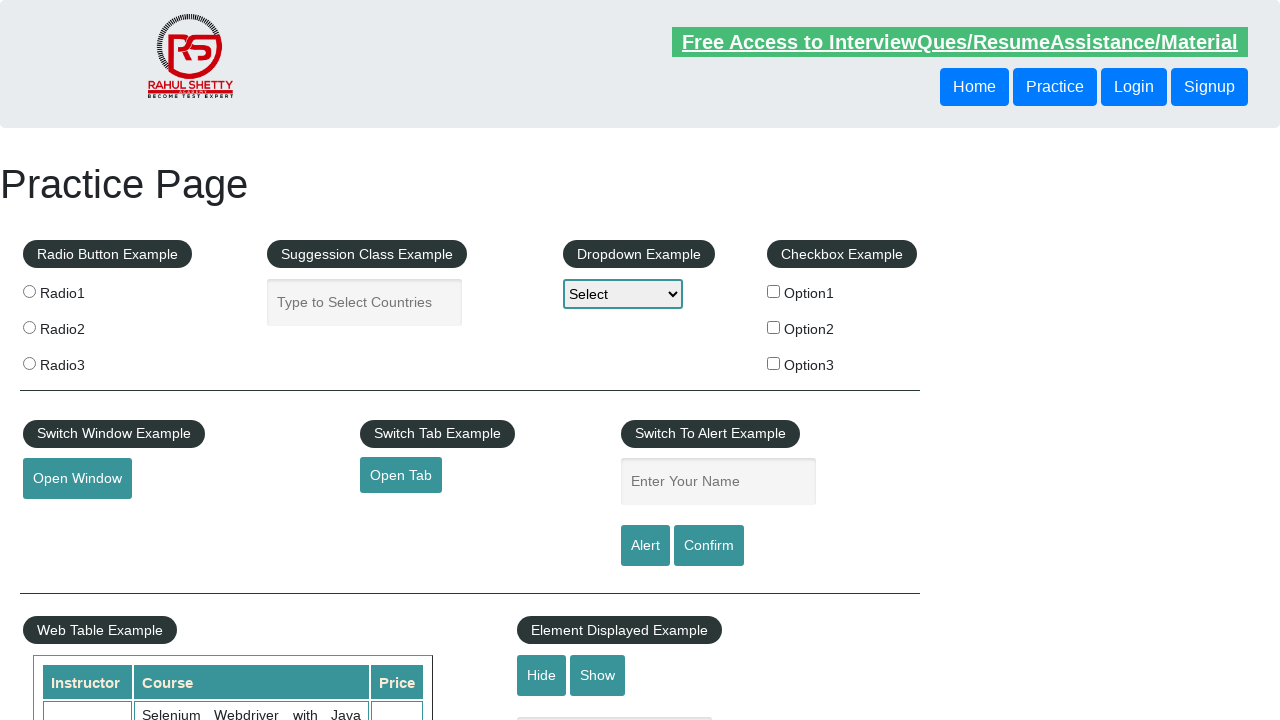

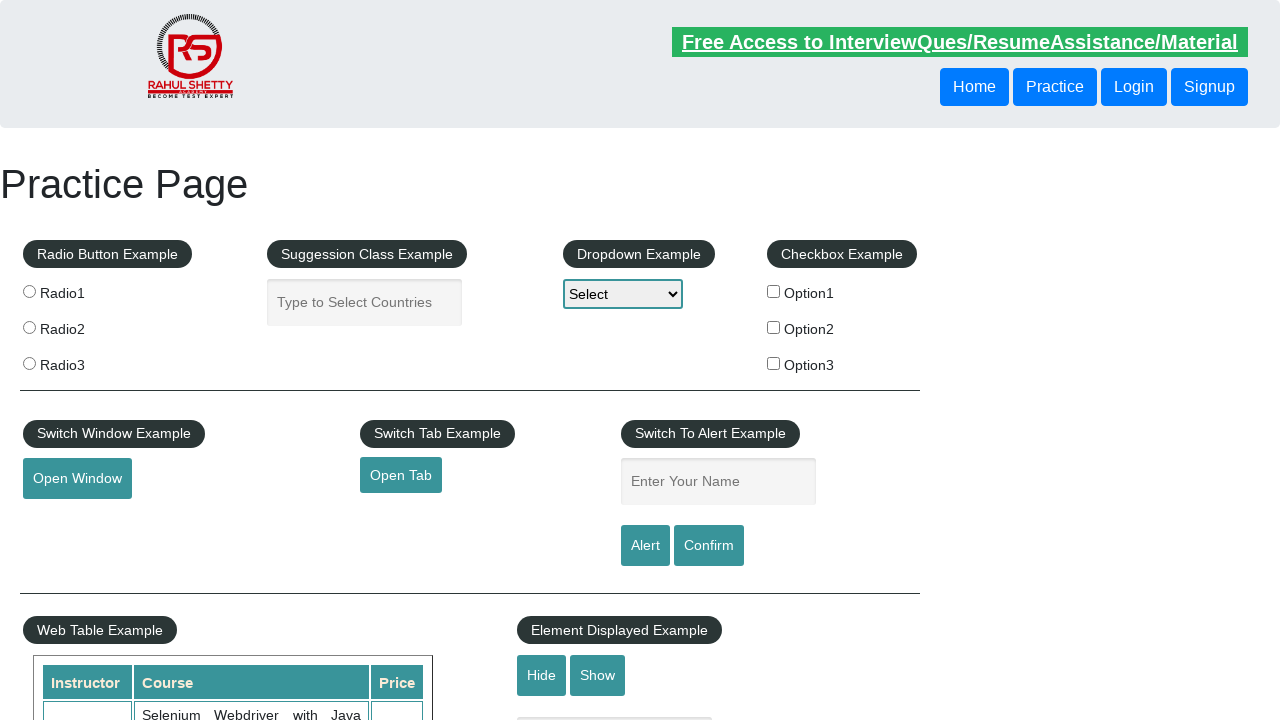